Tests the add-to-cart functionality on a practice e-commerce site by iterating through products and adding all items containing "Cucumber" in their name to the cart.

Starting URL: https://rahulshettyacademy.com/seleniumPractise/

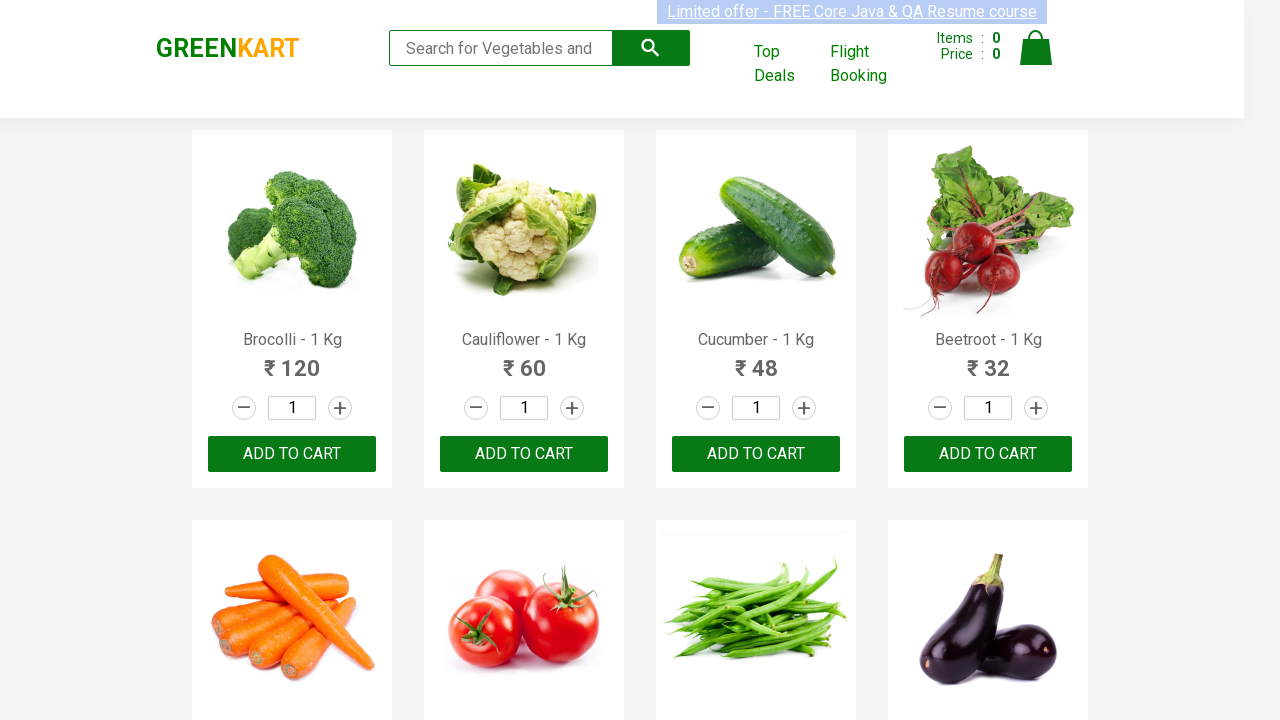

Waited for product names to load
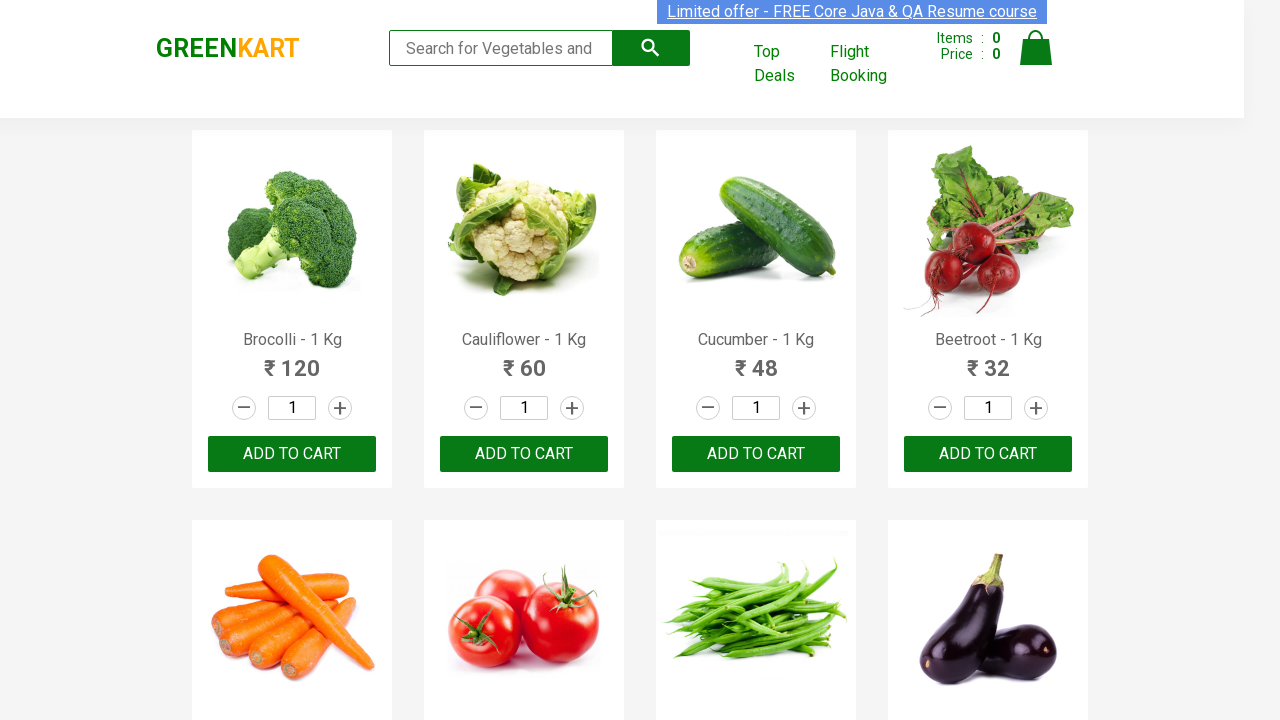

Retrieved all product name elements
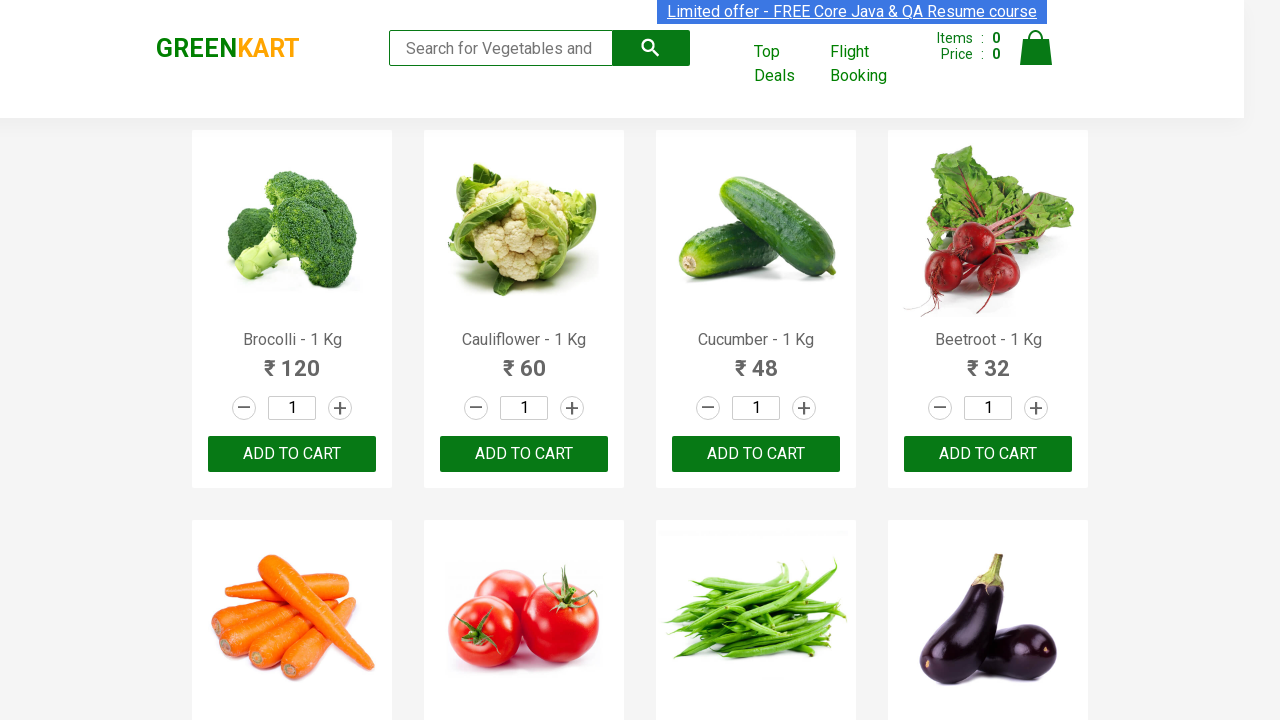

Checked product: Brocolli - 1 Kg
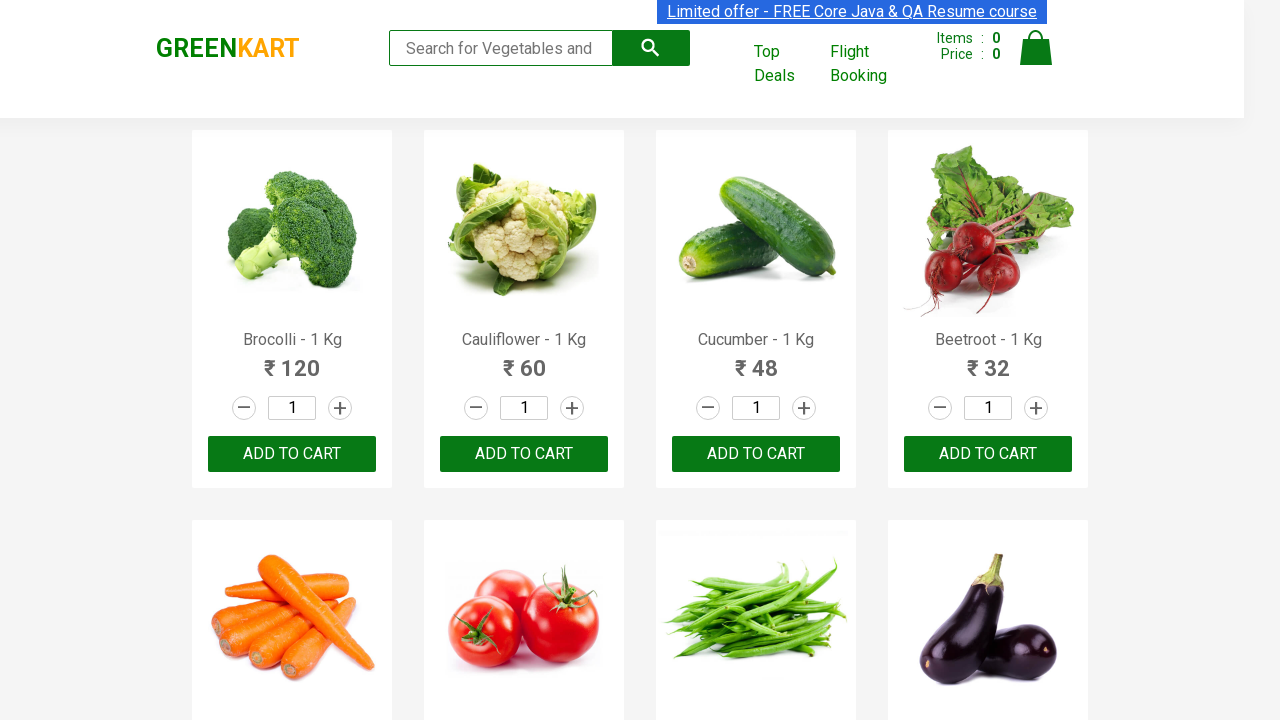

Checked product: Cauliflower - 1 Kg
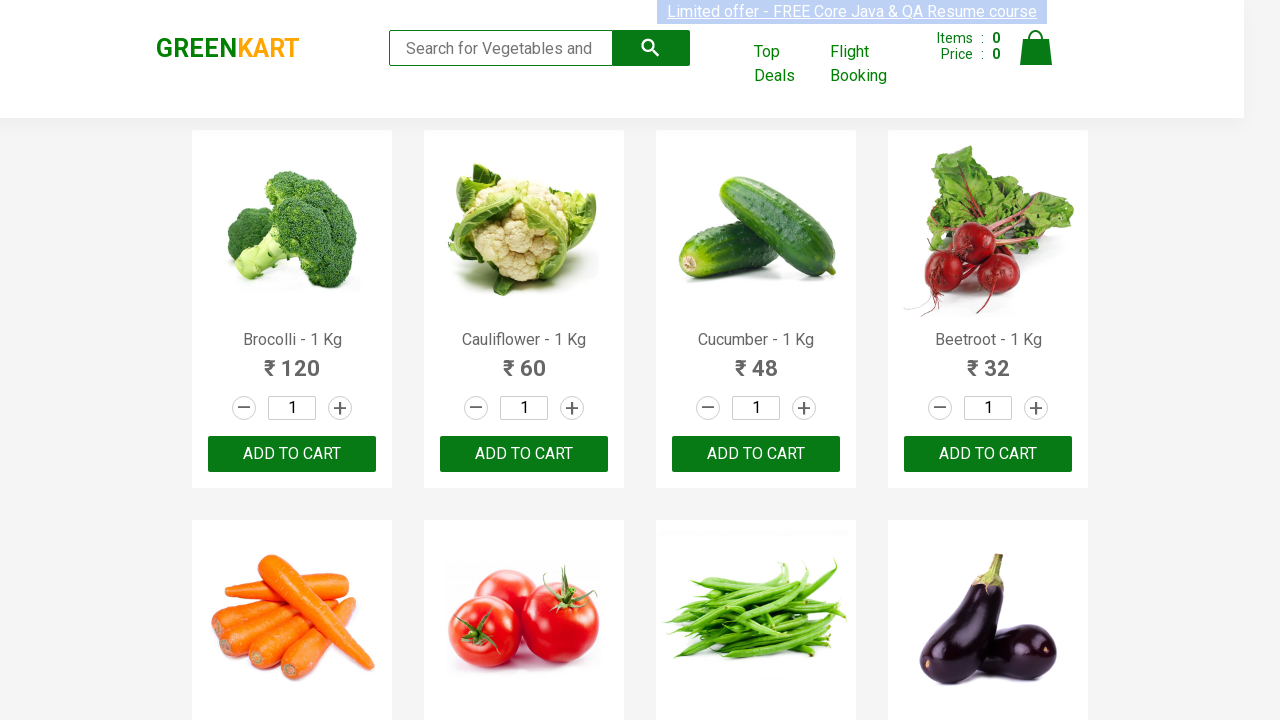

Checked product: Cucumber - 1 Kg
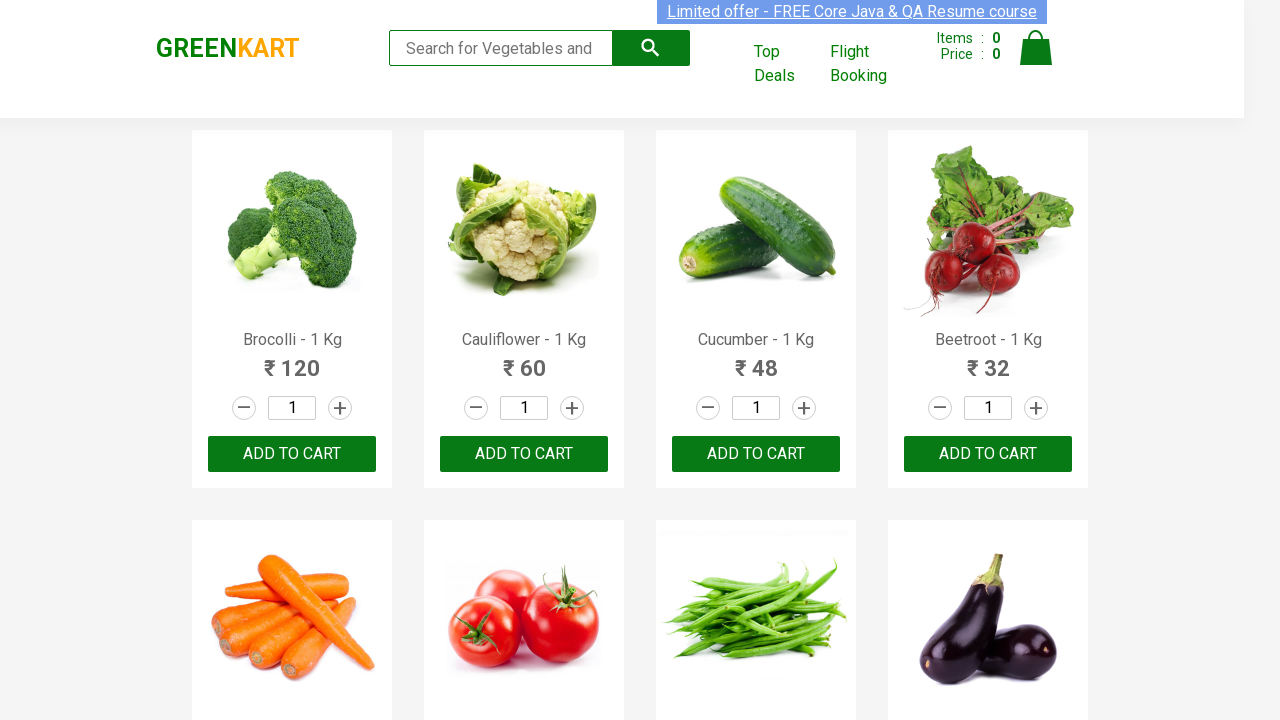

Retrieved ADD TO CART buttons for product 2
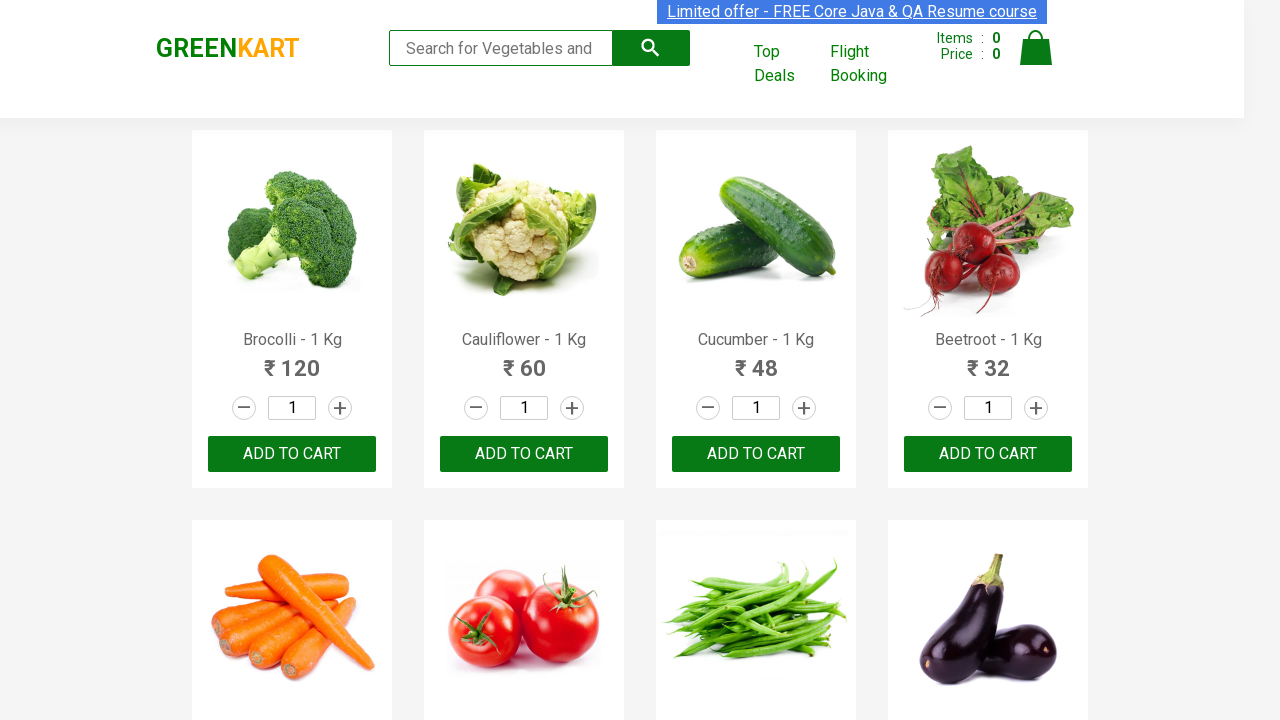

Clicked ADD TO CART for Cucumber product: Cucumber - 1 Kg at (756, 454) on xpath=//button[text()='ADD TO CART'] >> nth=2
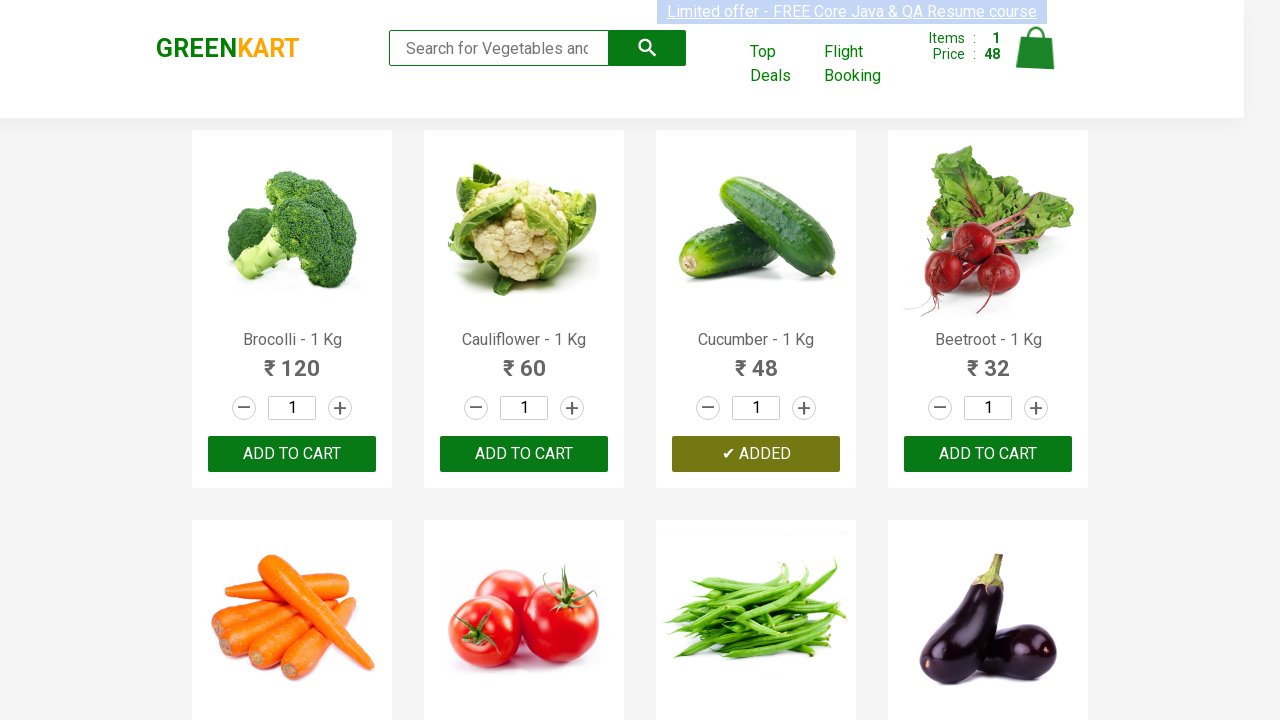

Waited 500ms for cart to update
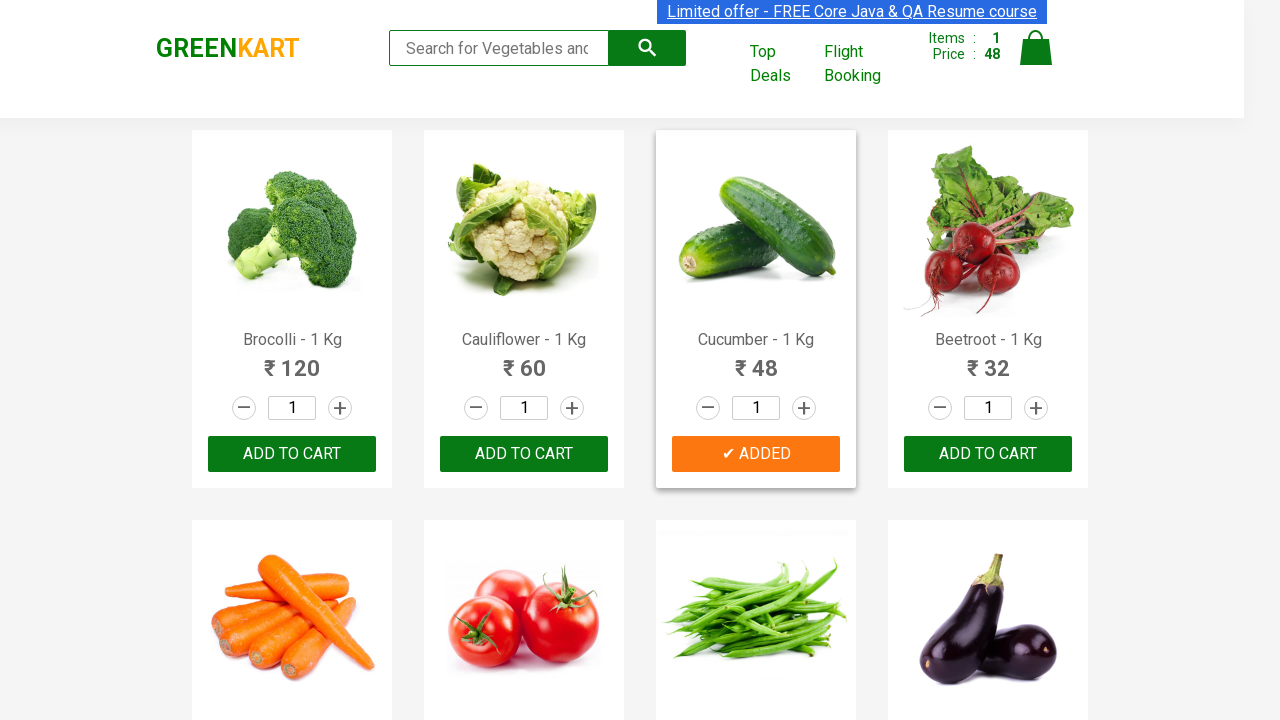

Checked product: Beetroot - 1 Kg
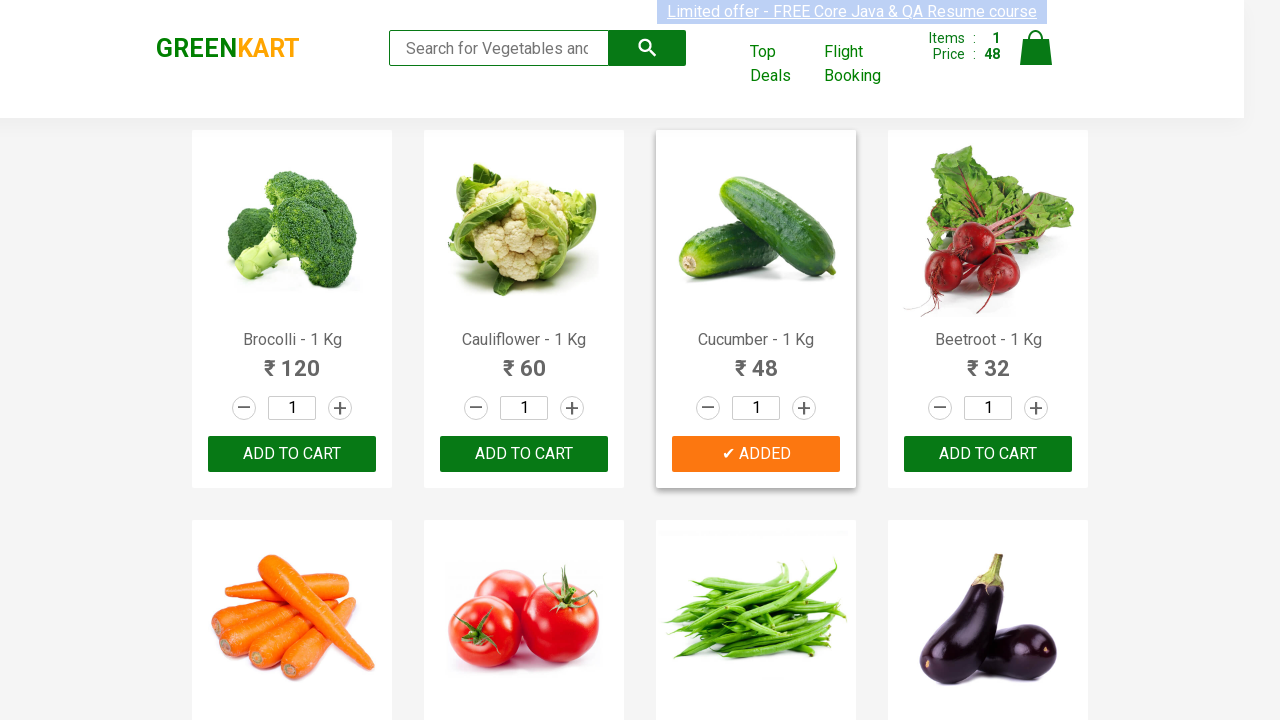

Checked product: Carrot - 1 Kg
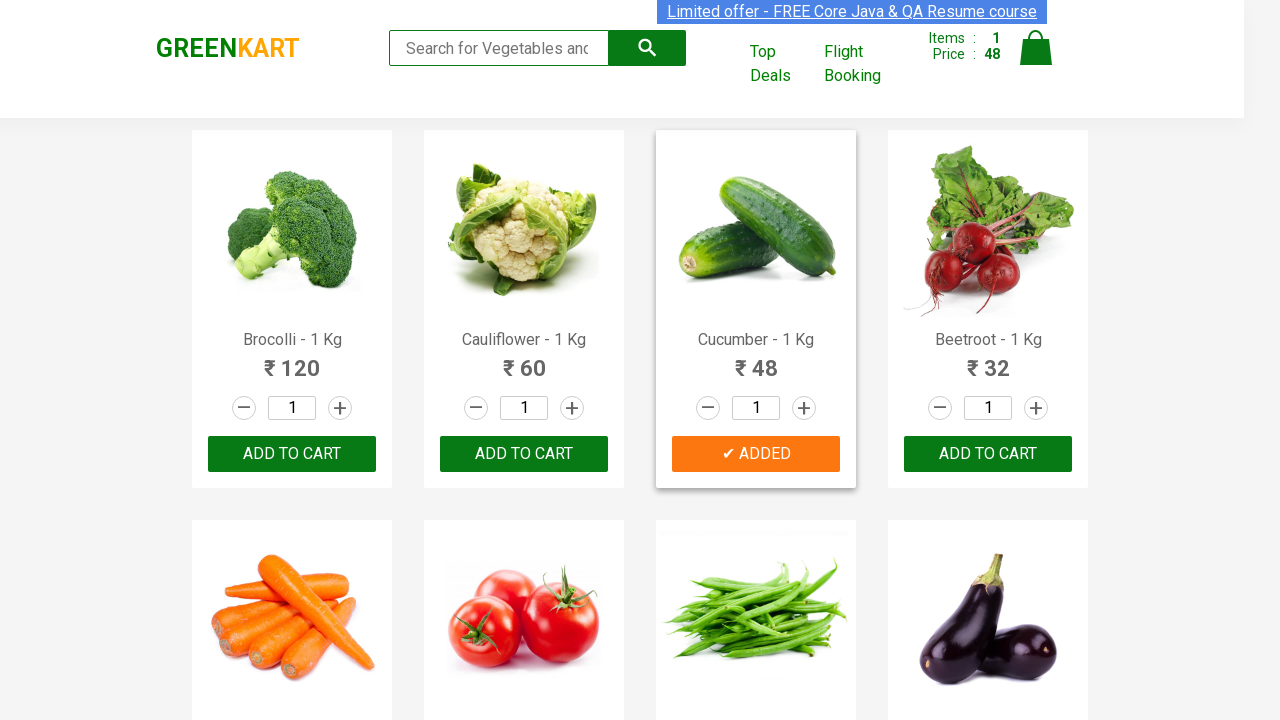

Checked product: Tomato - 1 Kg
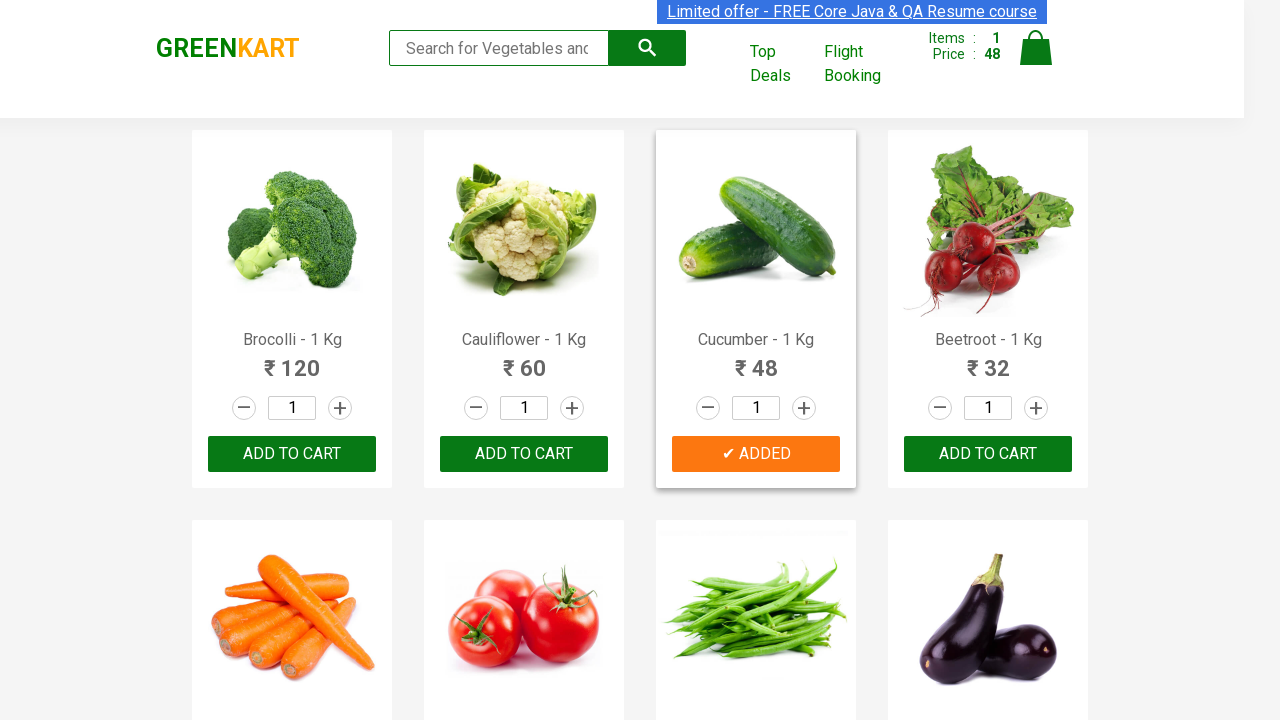

Checked product: Beans - 1 Kg
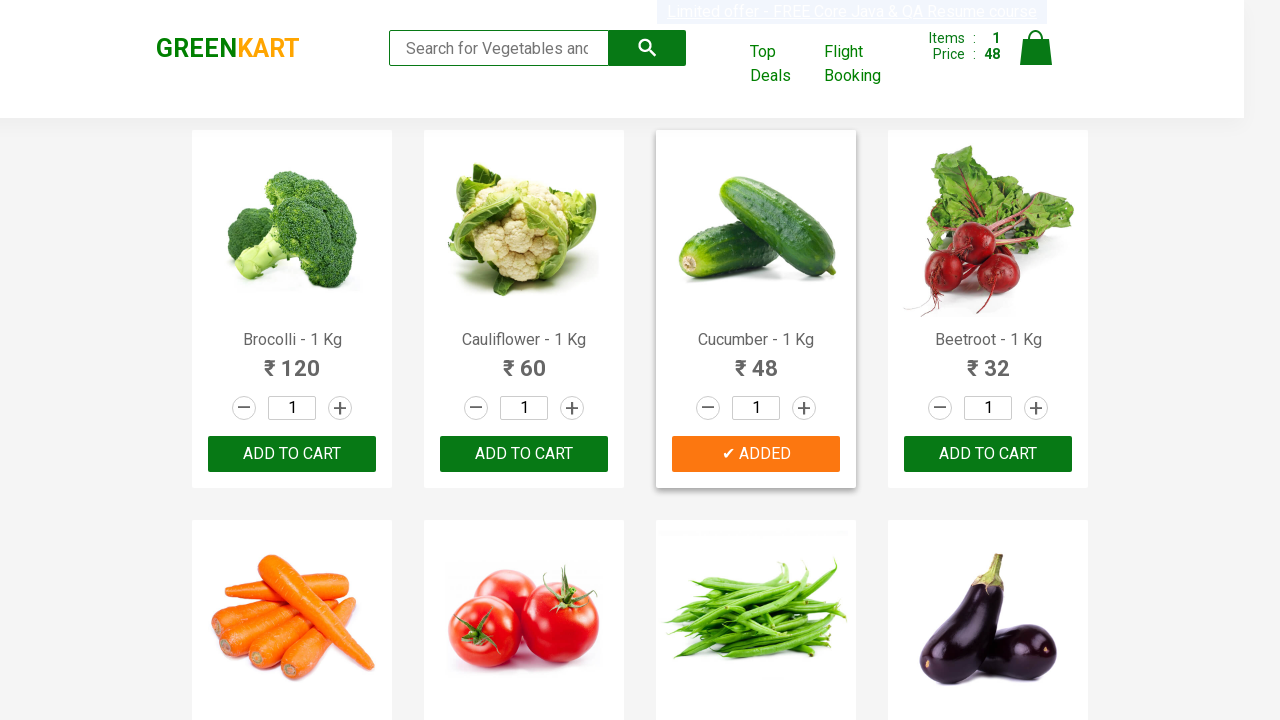

Checked product: Brinjal - 1 Kg
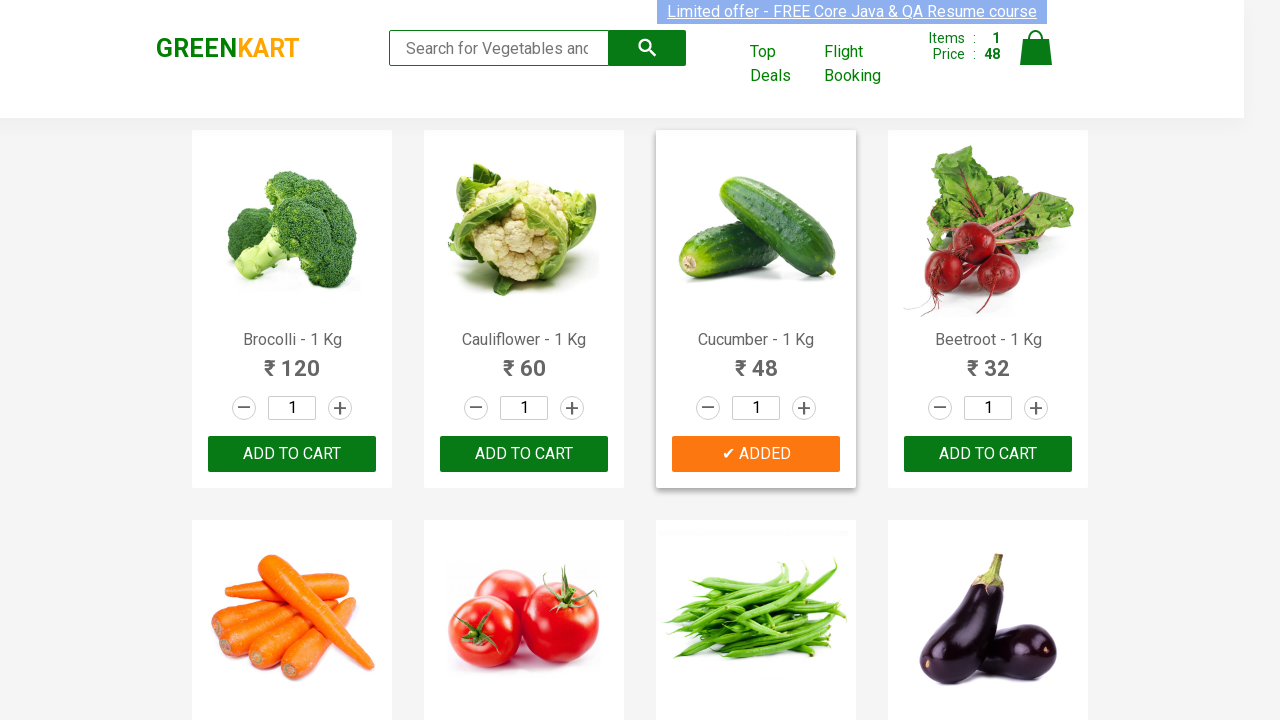

Checked product: Capsicum
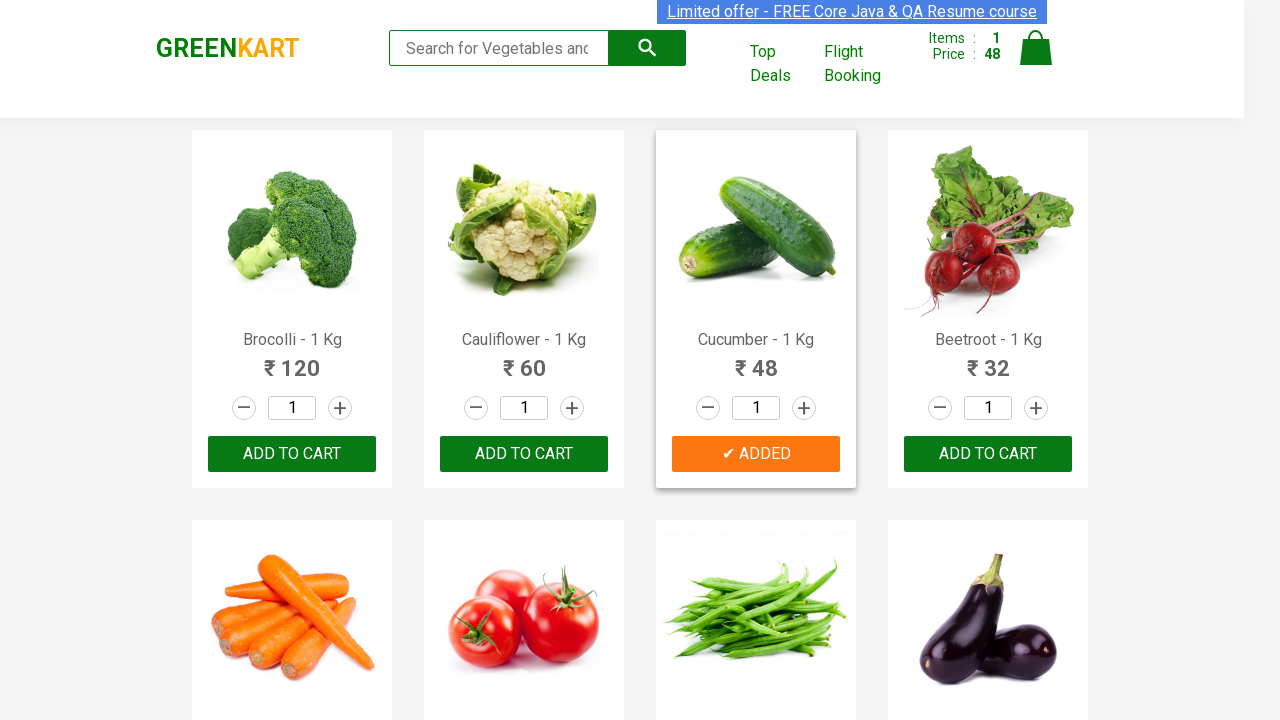

Checked product: Mushroom - 1 Kg
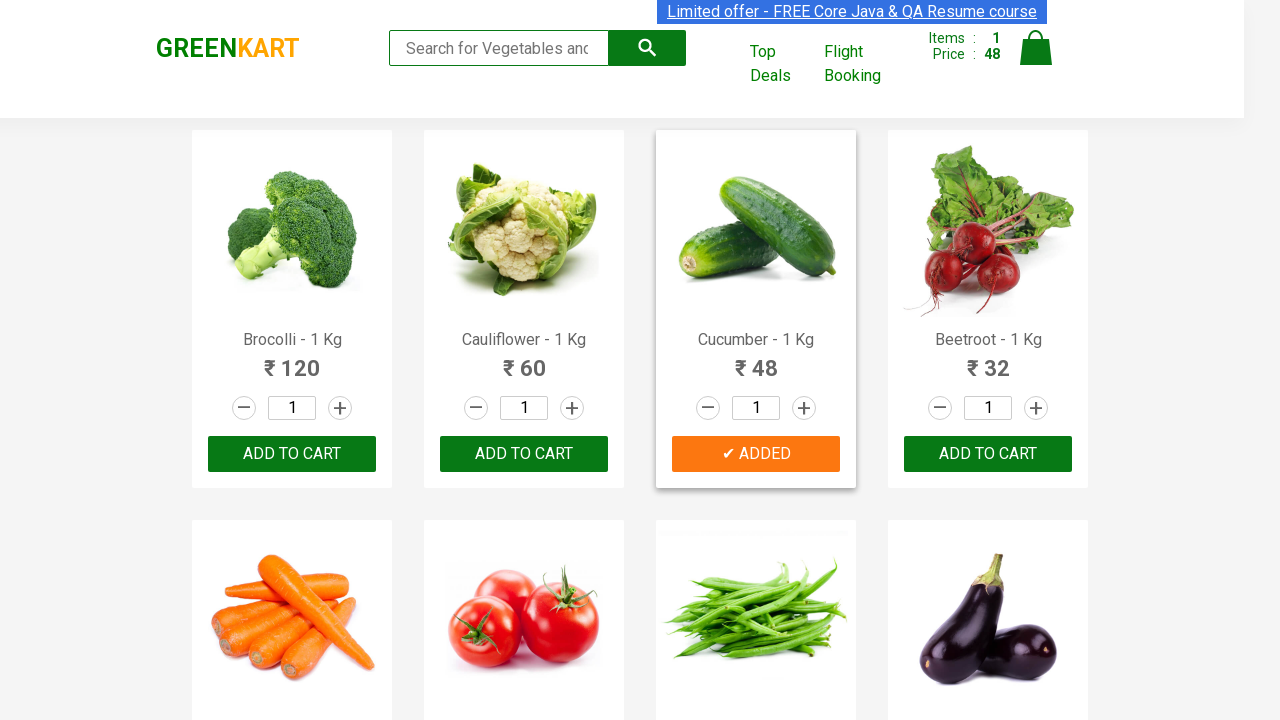

Checked product: Potato - 1 Kg
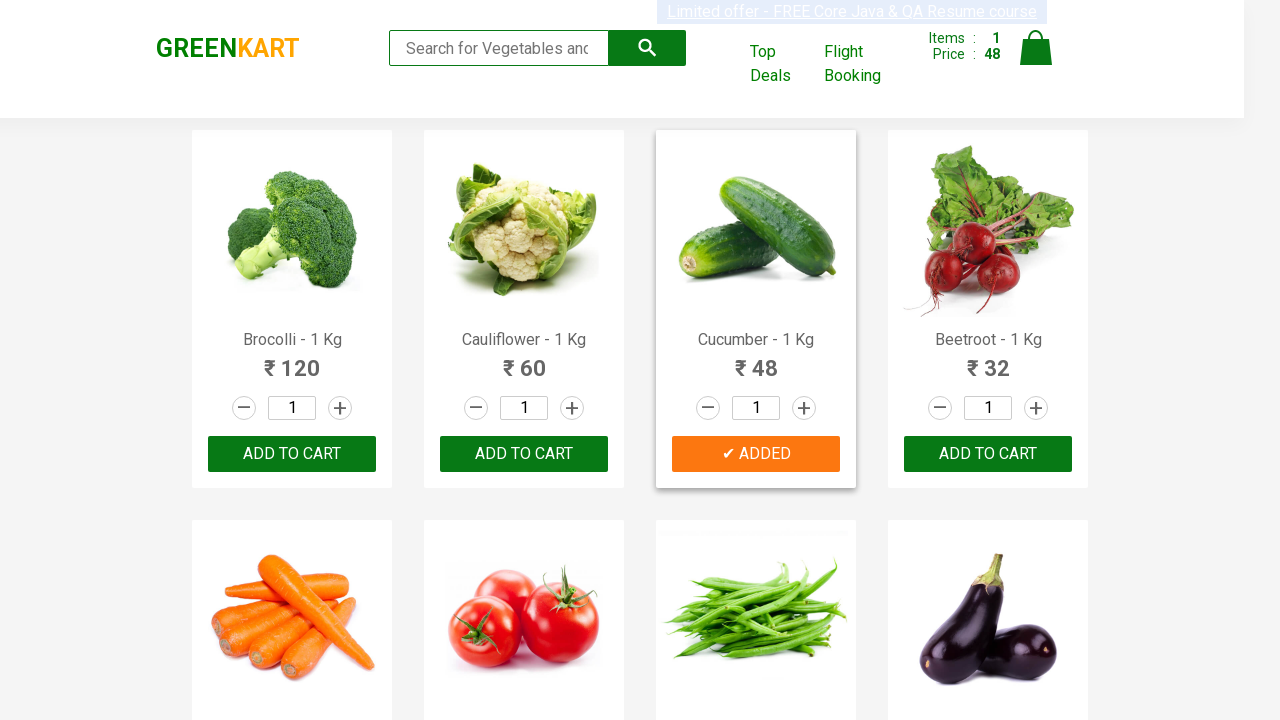

Checked product: Pumpkin - 1 Kg
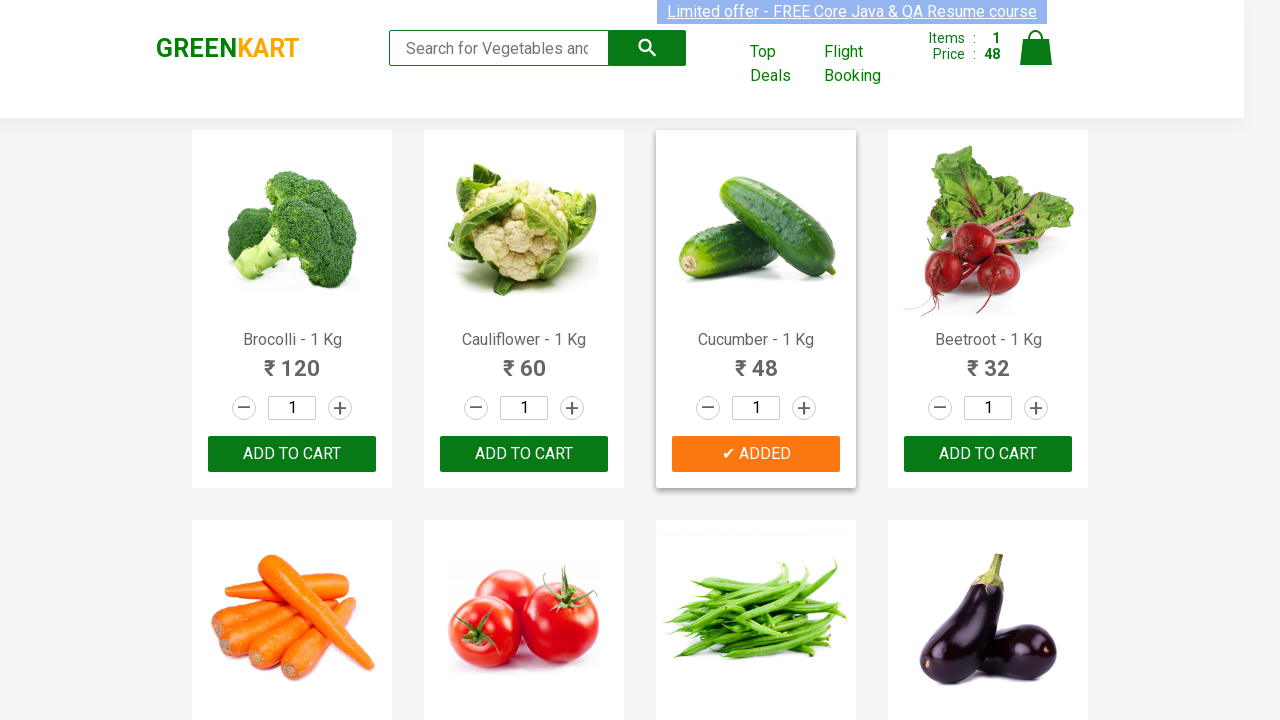

Checked product: Corn - 1 Kg
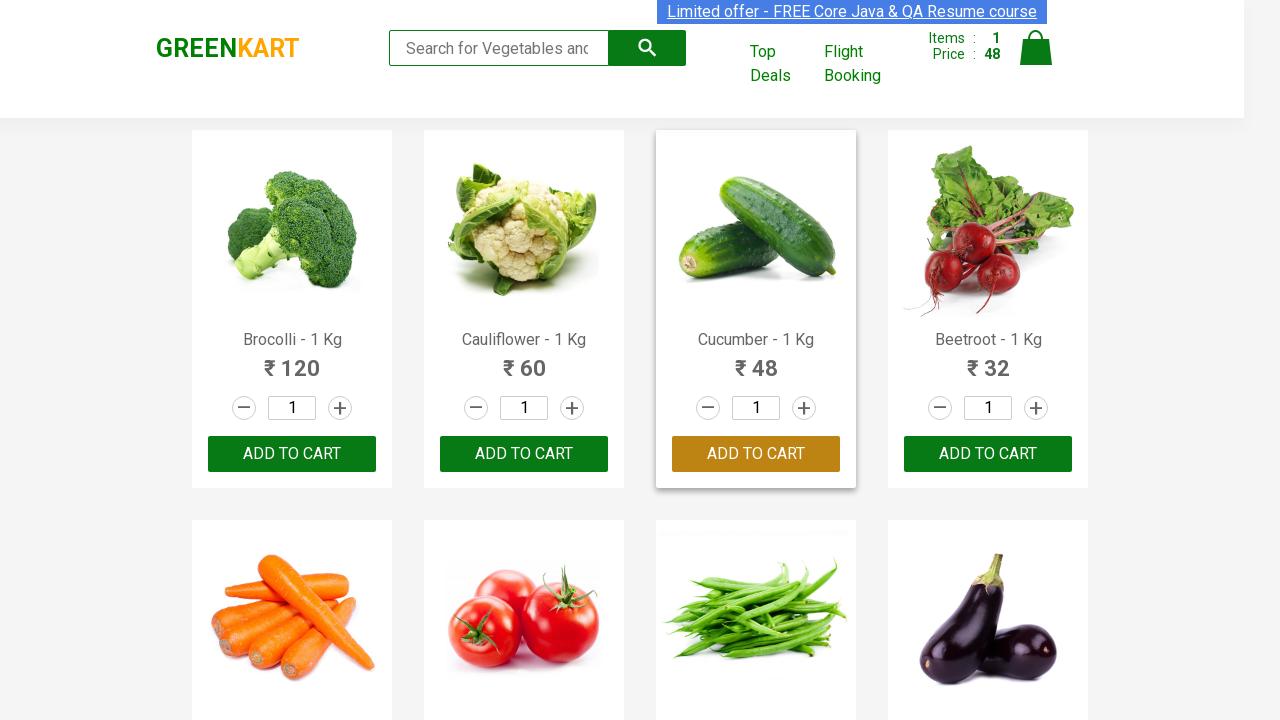

Checked product: Onion - 1 Kg
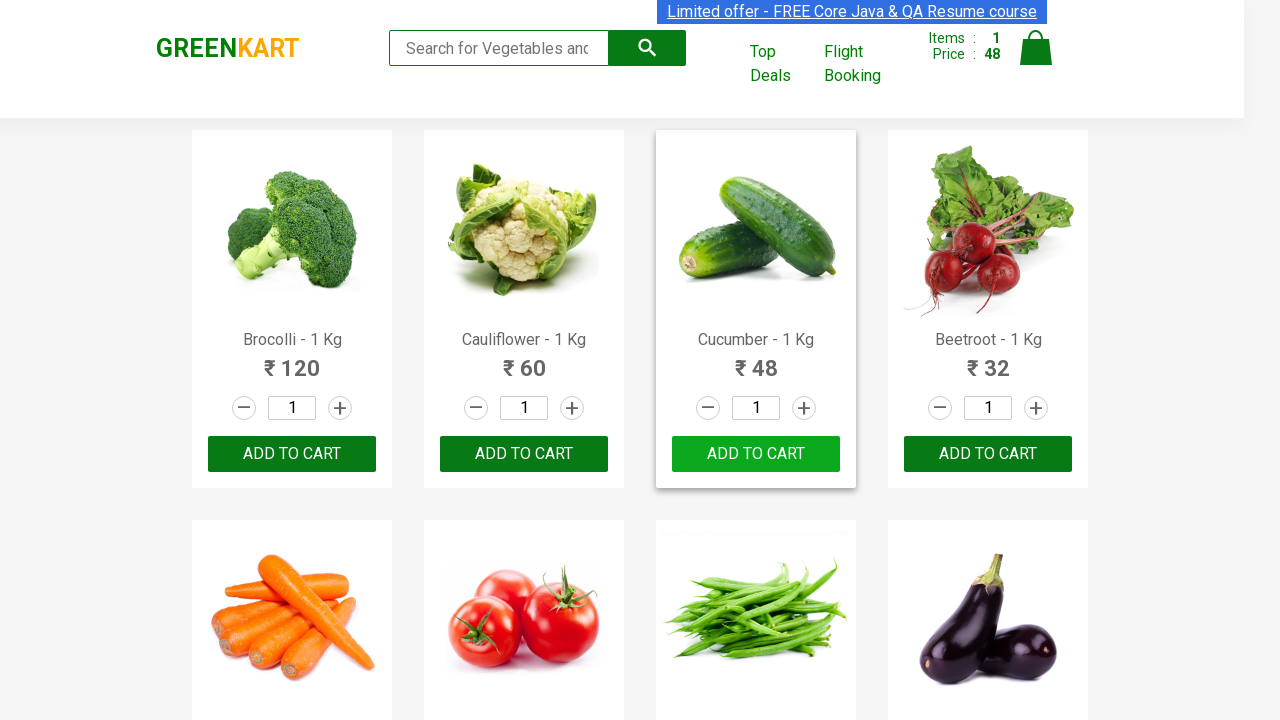

Checked product: Apple - 1 Kg
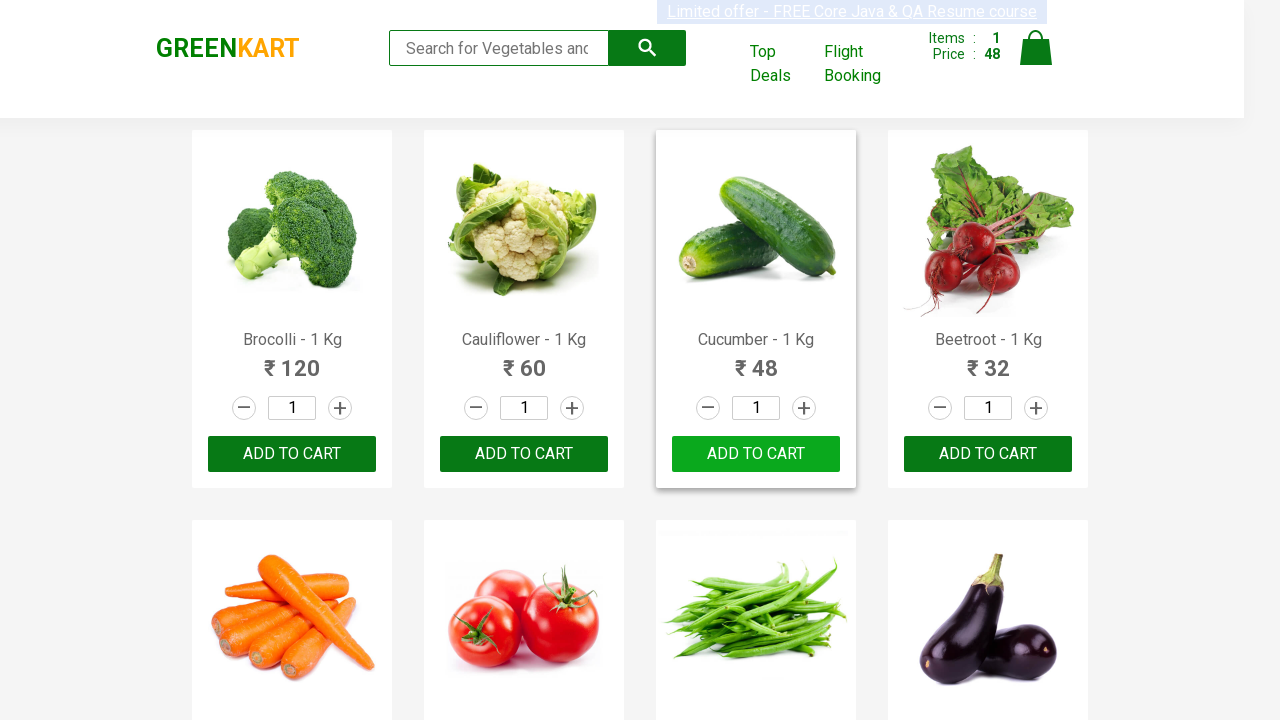

Checked product: Banana - 1 Kg
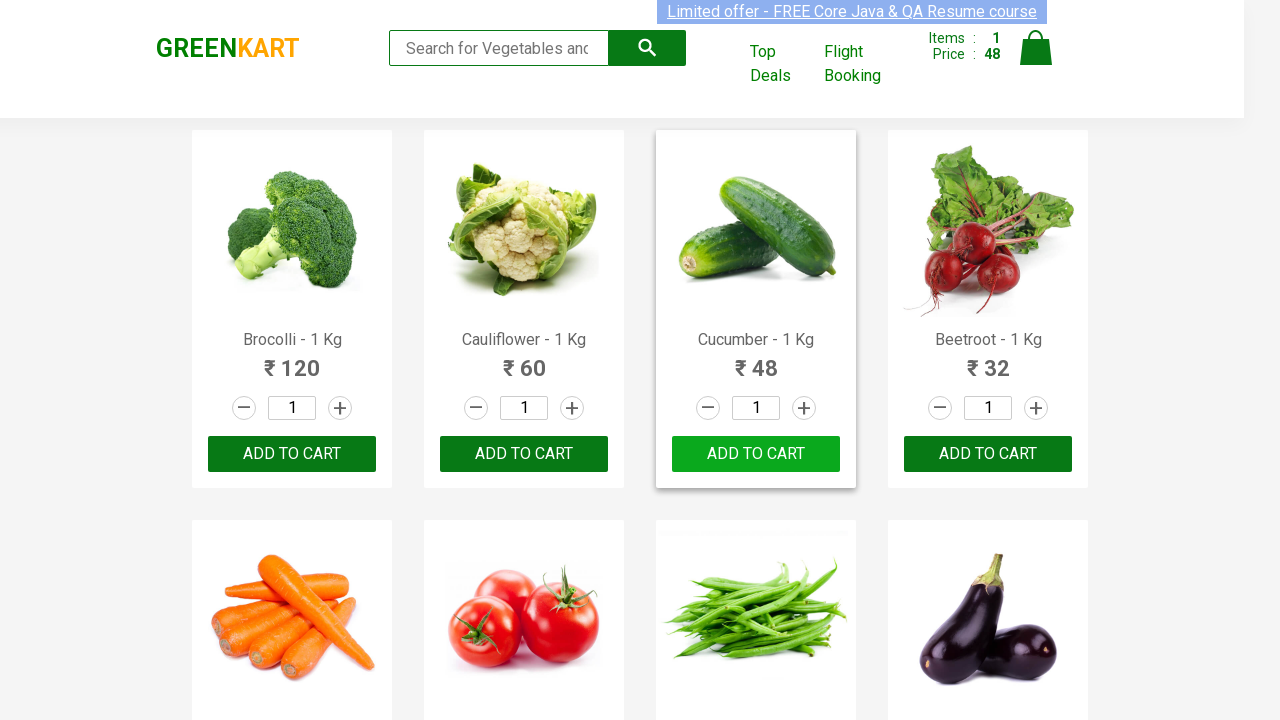

Checked product: Grapes - 1 Kg
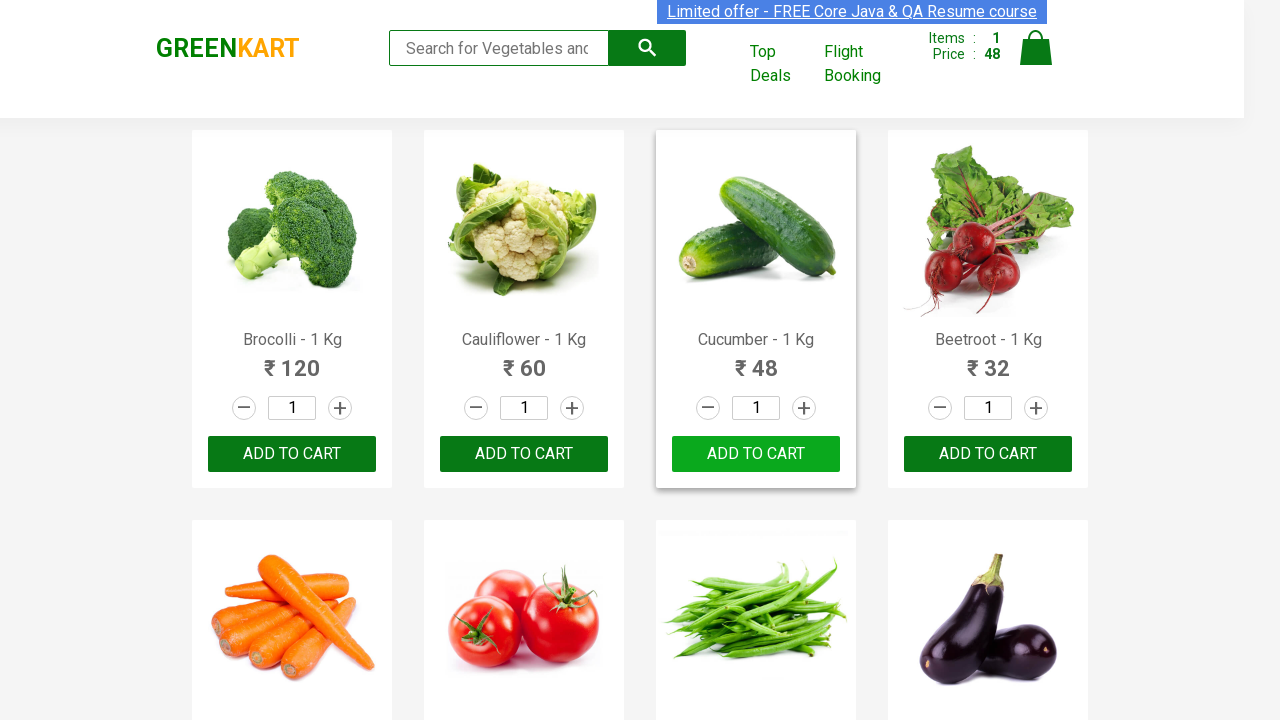

Checked product: Mango - 1 Kg
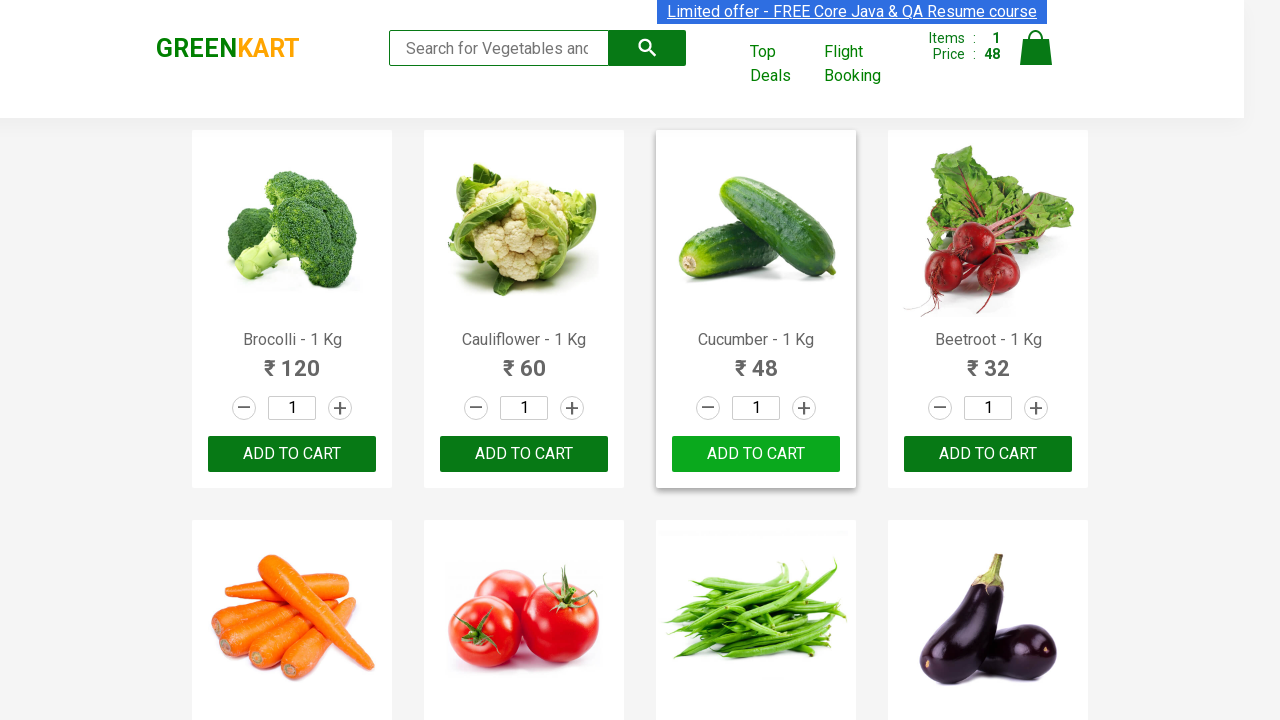

Checked product: Musk Melon - 1 Kg
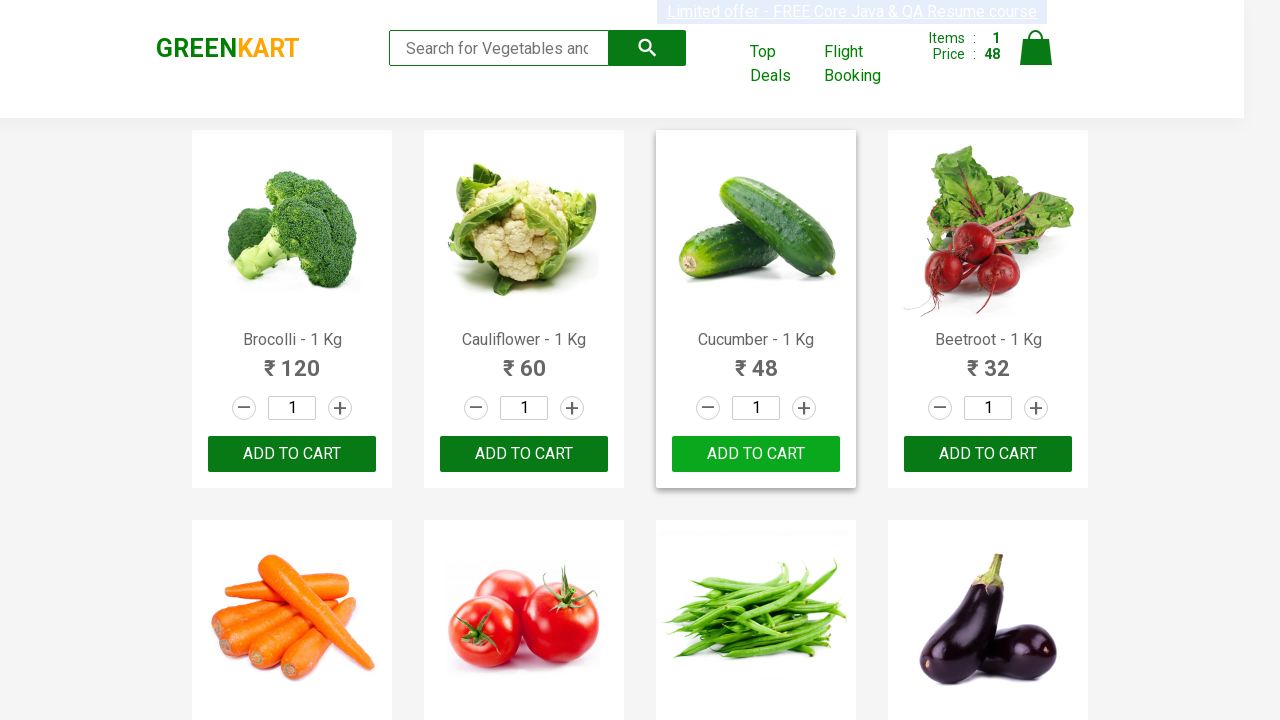

Checked product: Orange - 1 Kg
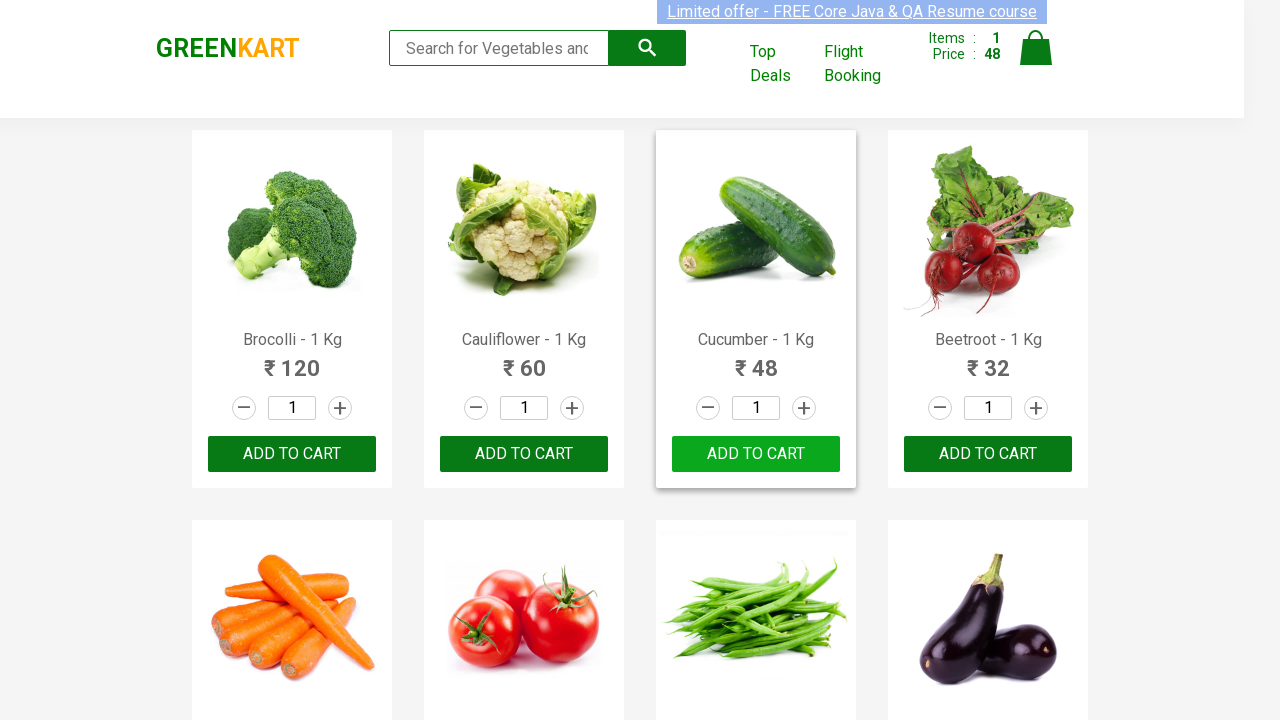

Checked product: Pears - 1 Kg
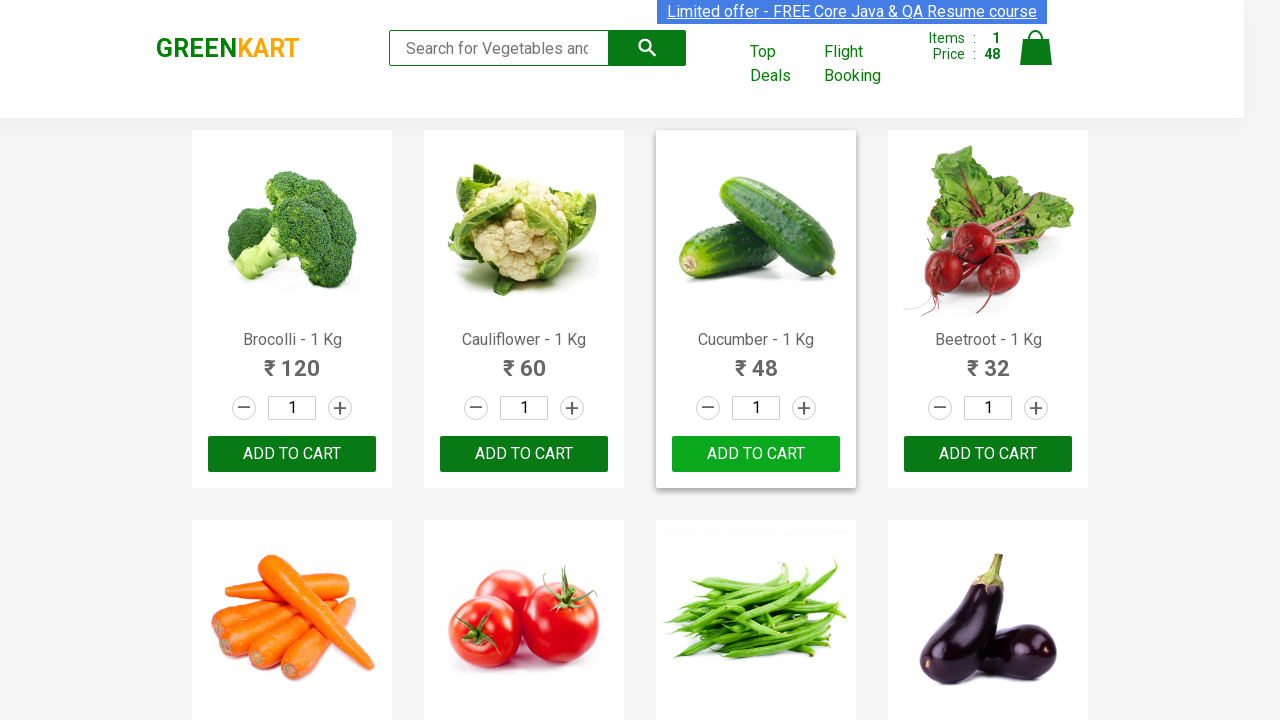

Checked product: Pomegranate - 1 Kg
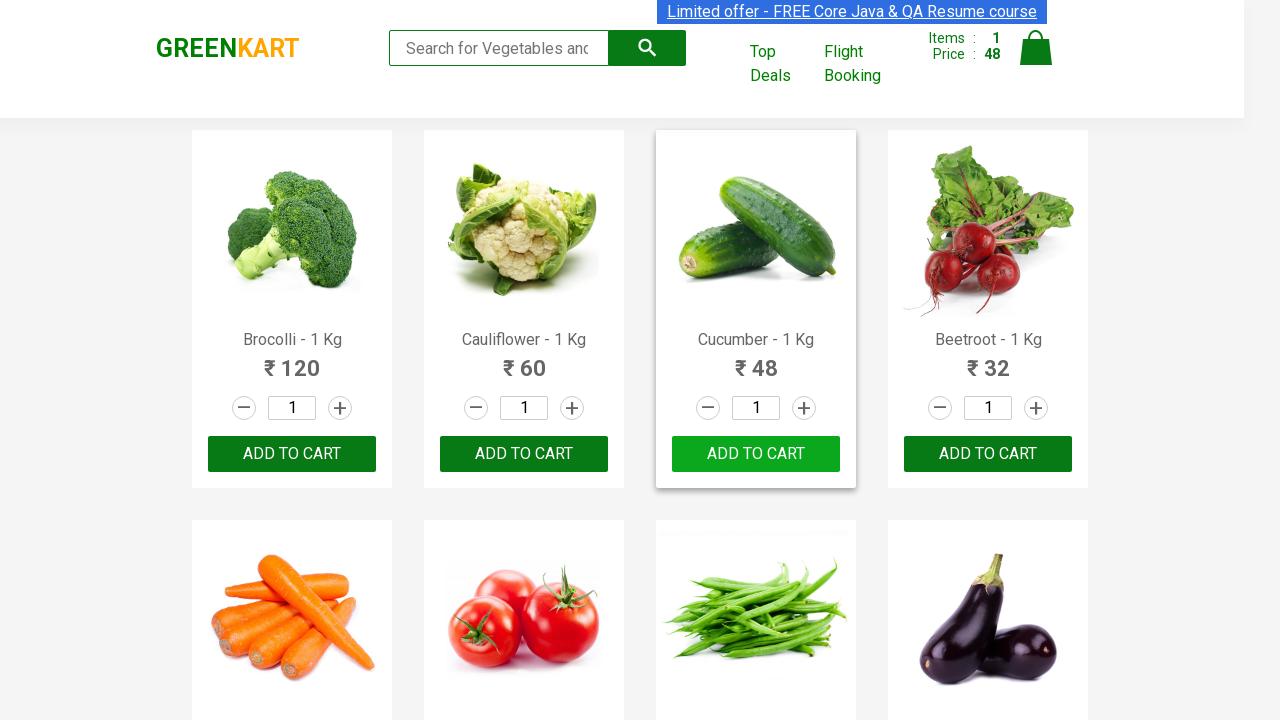

Checked product: Raspberry - 1/4 Kg
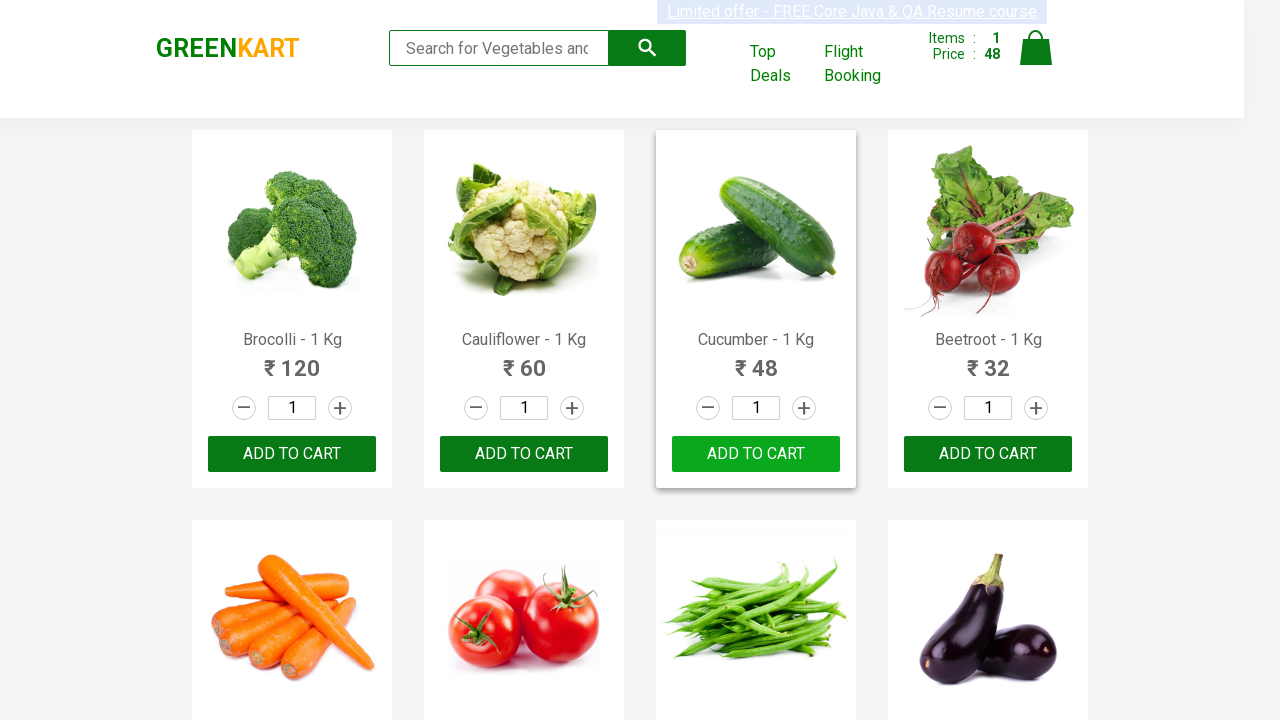

Checked product: Strawberry - 1/4 Kg
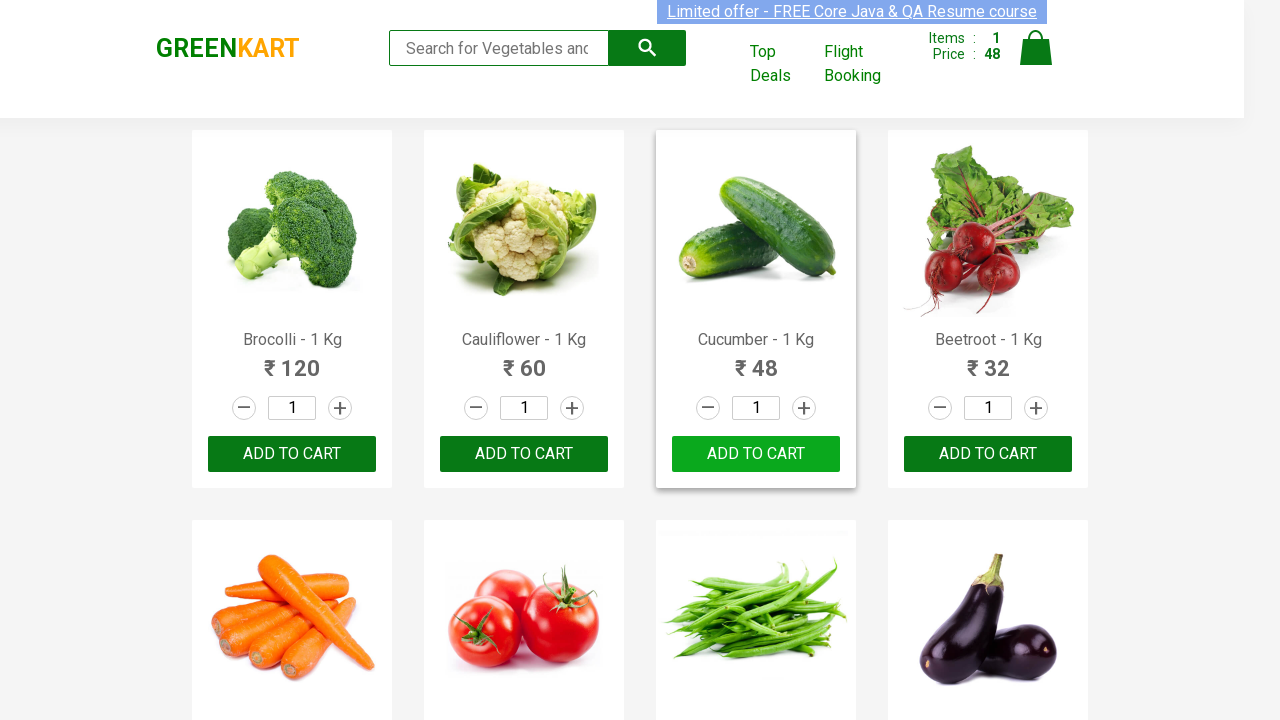

Checked product: Water Melon - 1 Kg
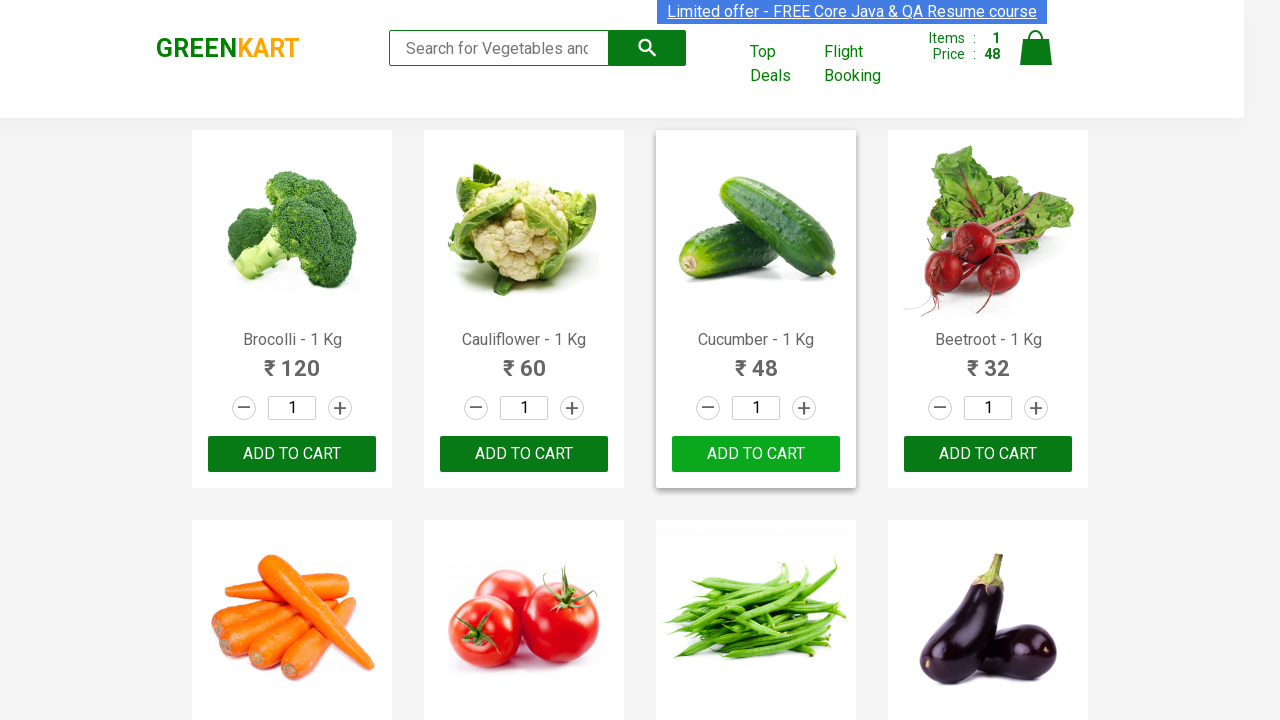

Checked product: Almonds - 1/4 Kg
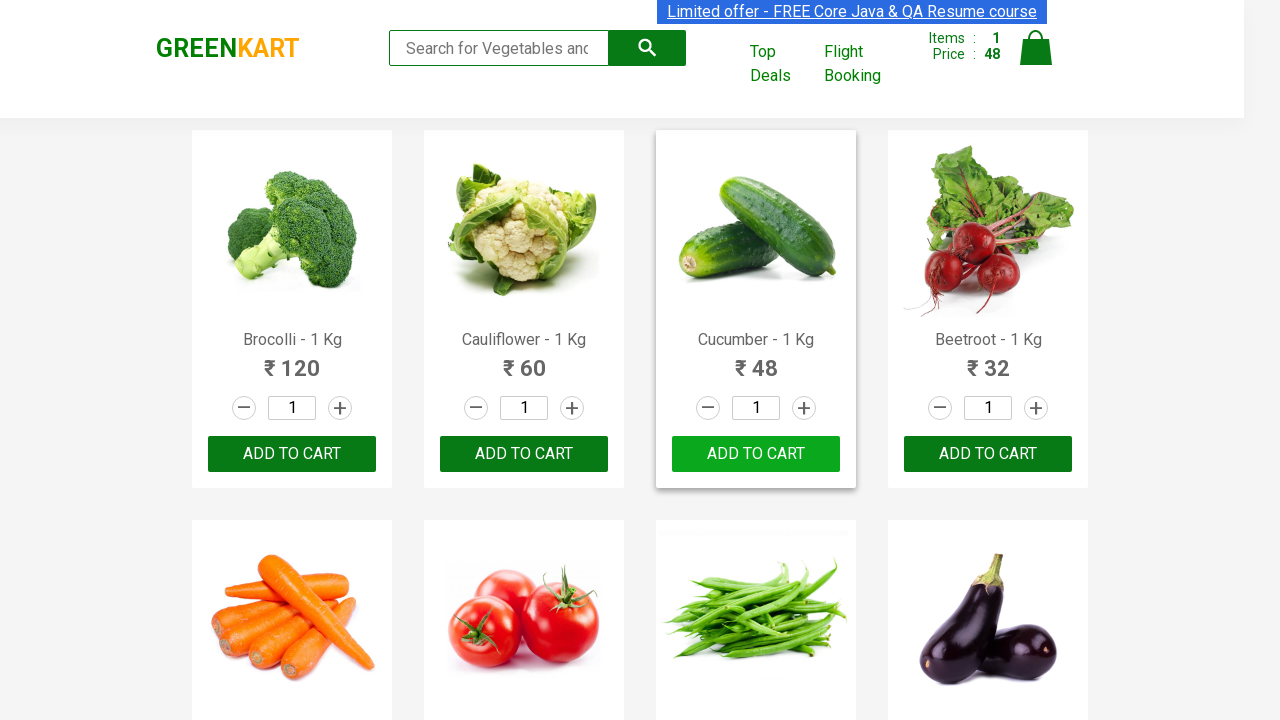

Checked product: Pista - 1/4 Kg
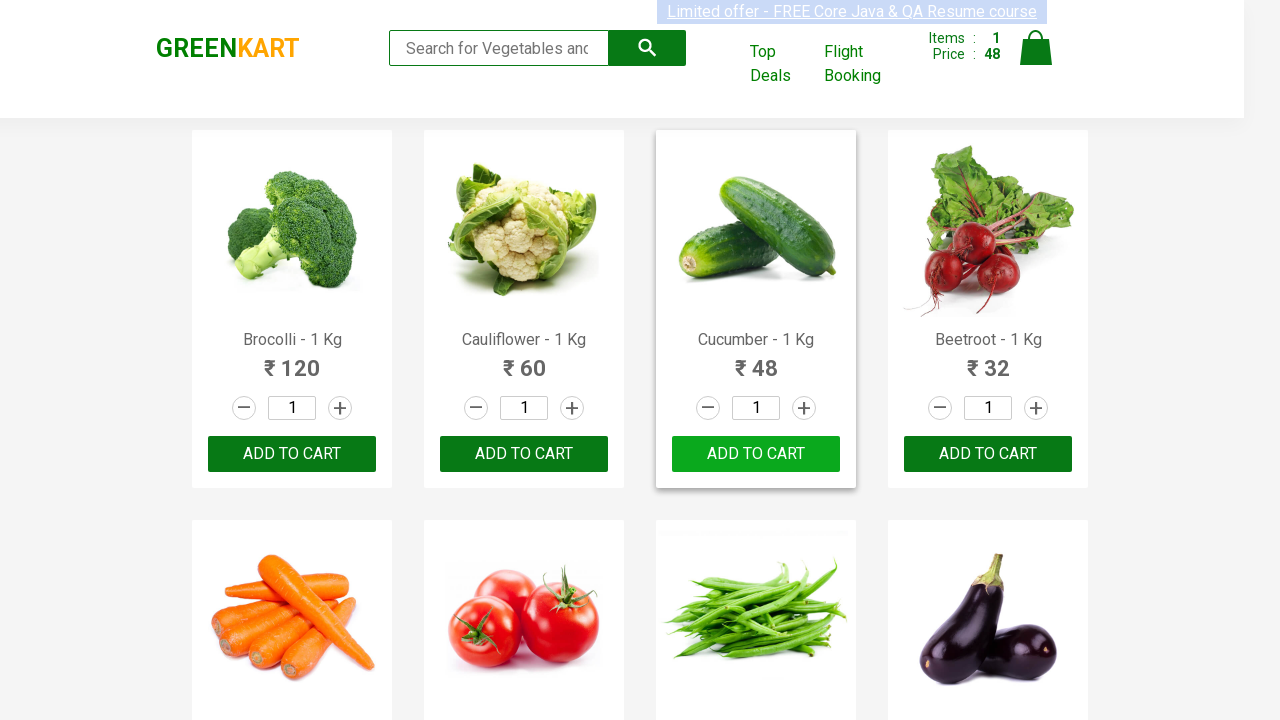

Checked product: Nuts Mixture - 1 Kg
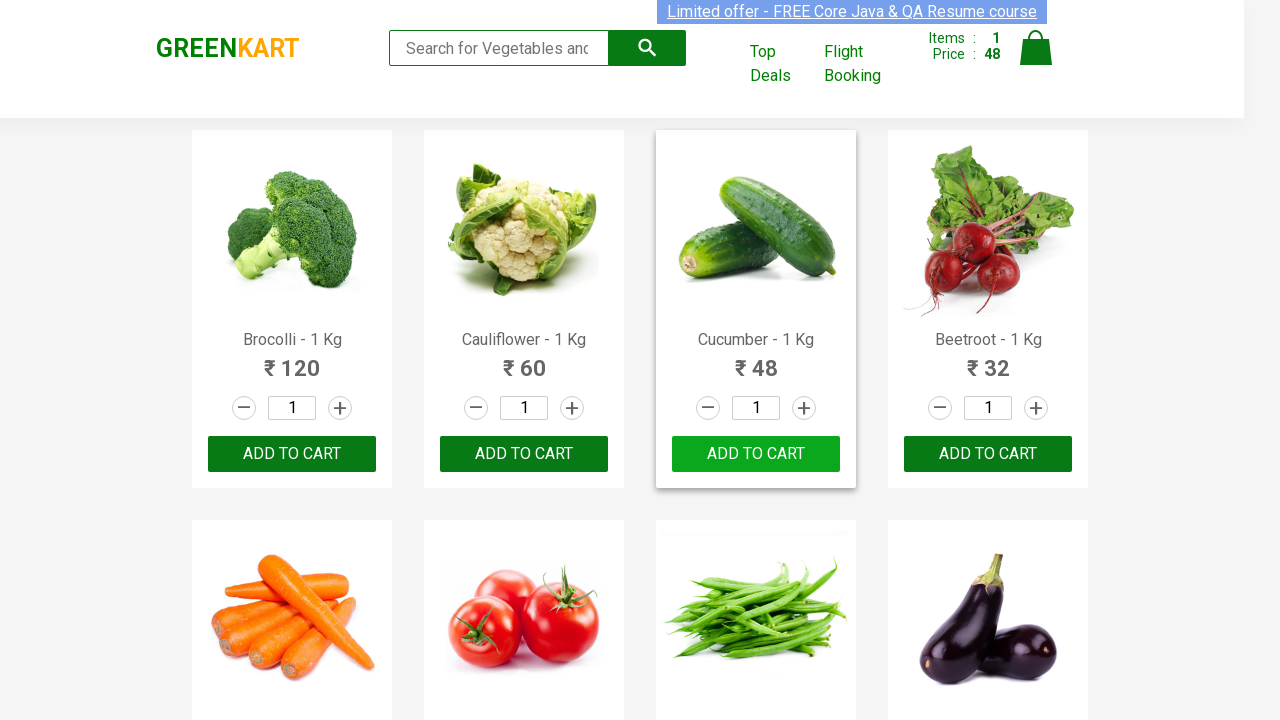

Checked product: Cashews - 1 Kg
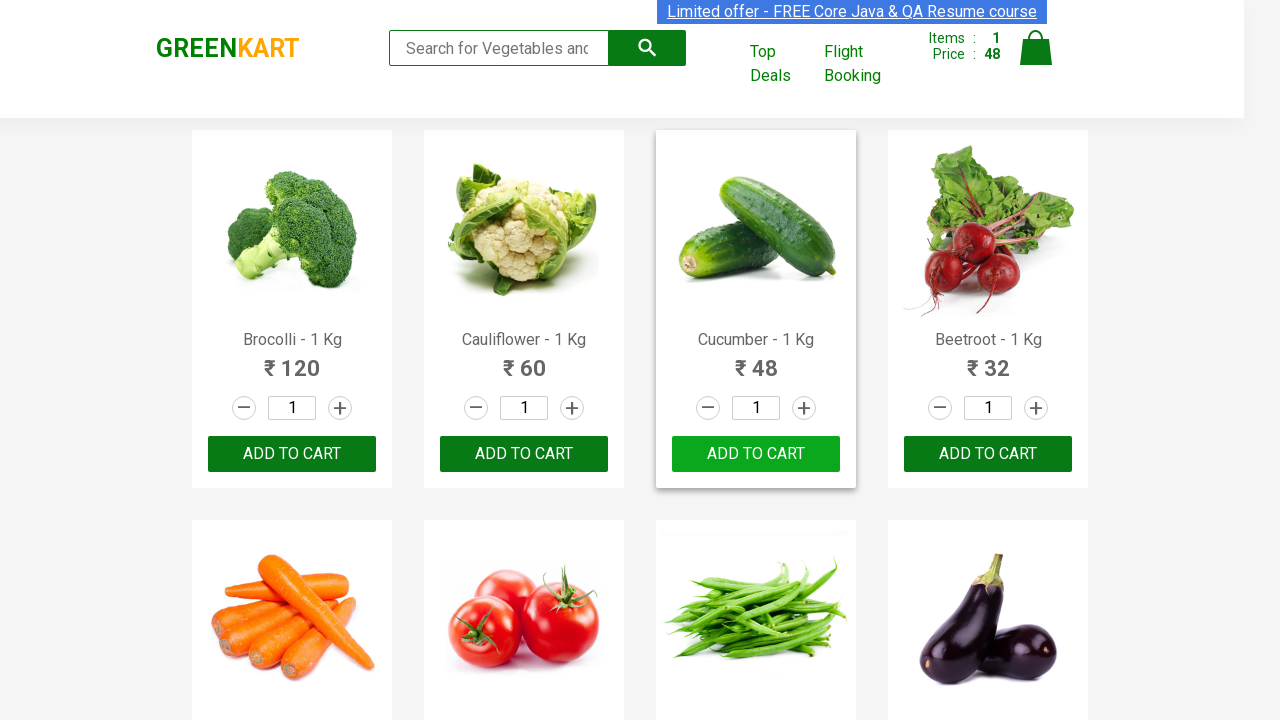

Checked product: Walnuts - 1/4 Kg
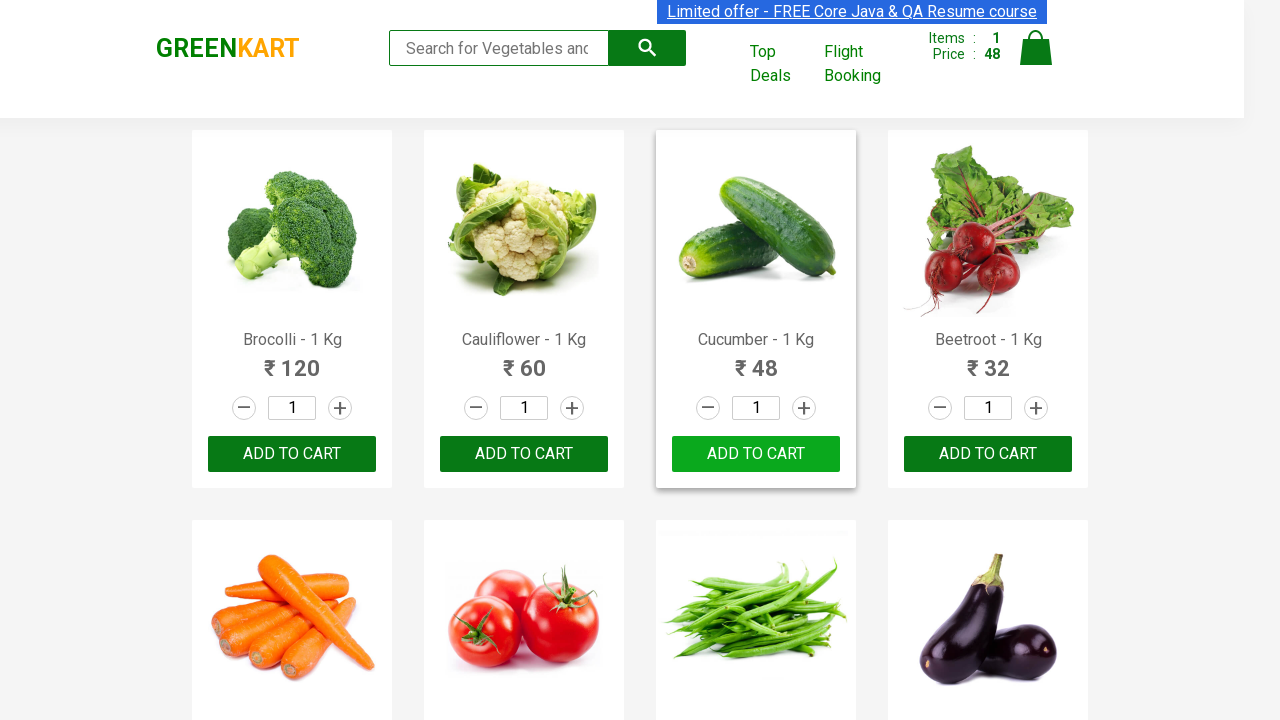

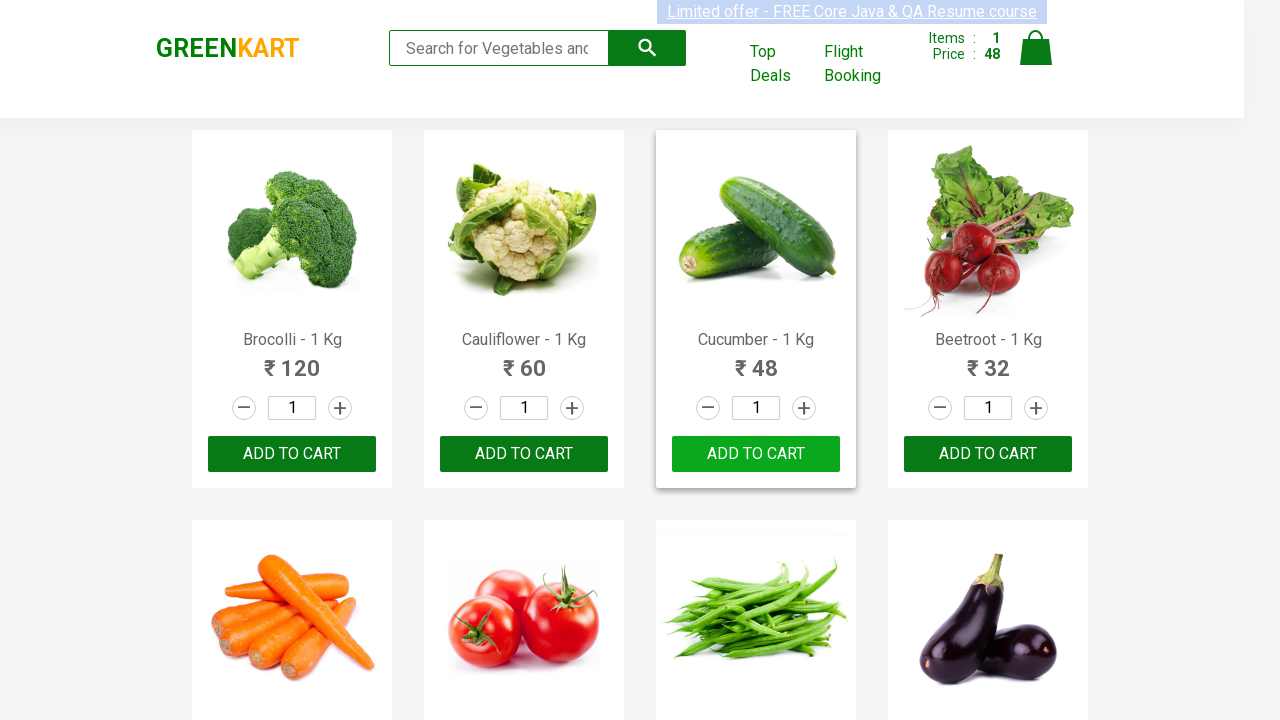